Tests form interactions by filling a text input field, selecting a radio button, and checking a checkbox on a practice page

Starting URL: https://awesomeqa.com/practice.html

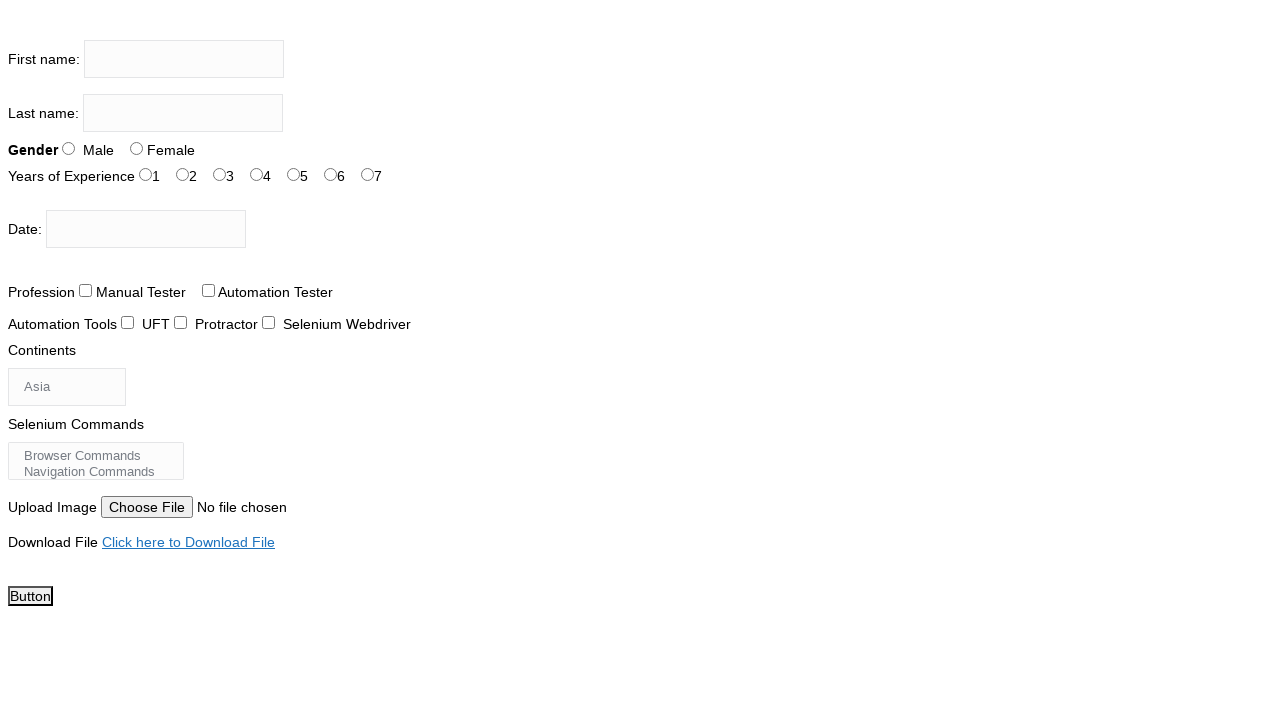

Filled firstname input field with 'Siddu' on input[name='firstname']
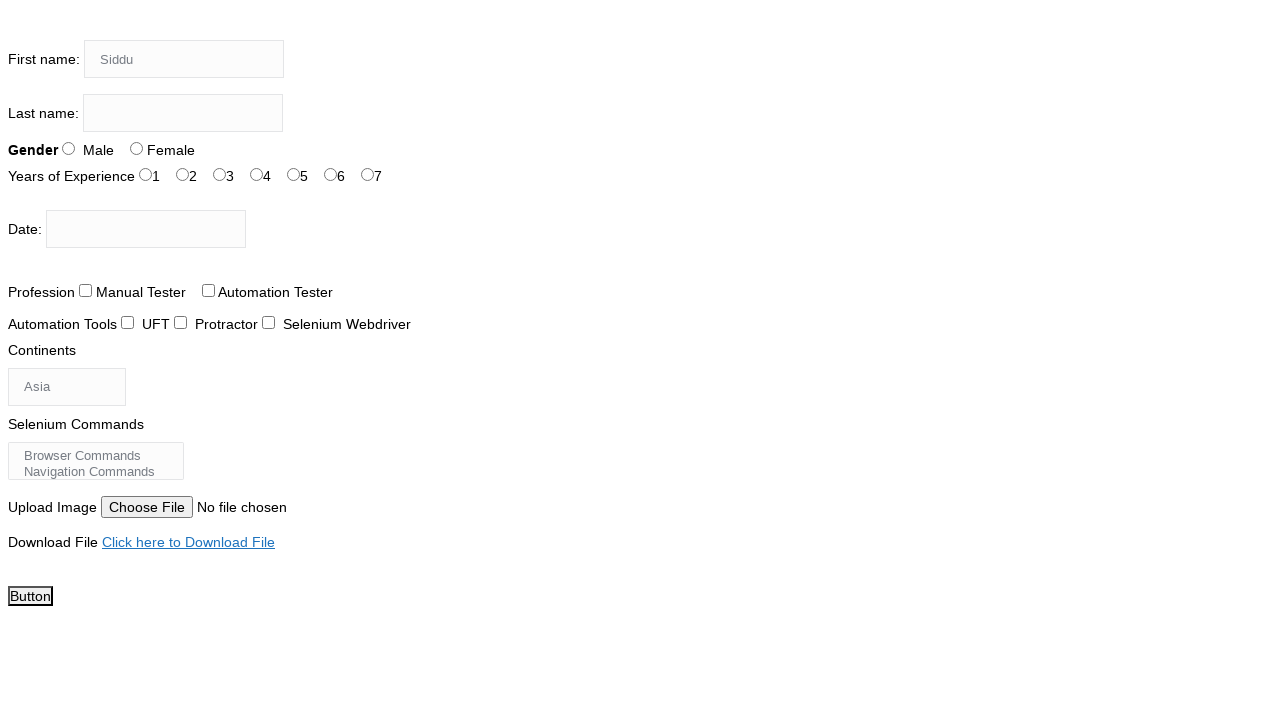

Selected radio button for sex-0 at (68, 148) on #sex-0
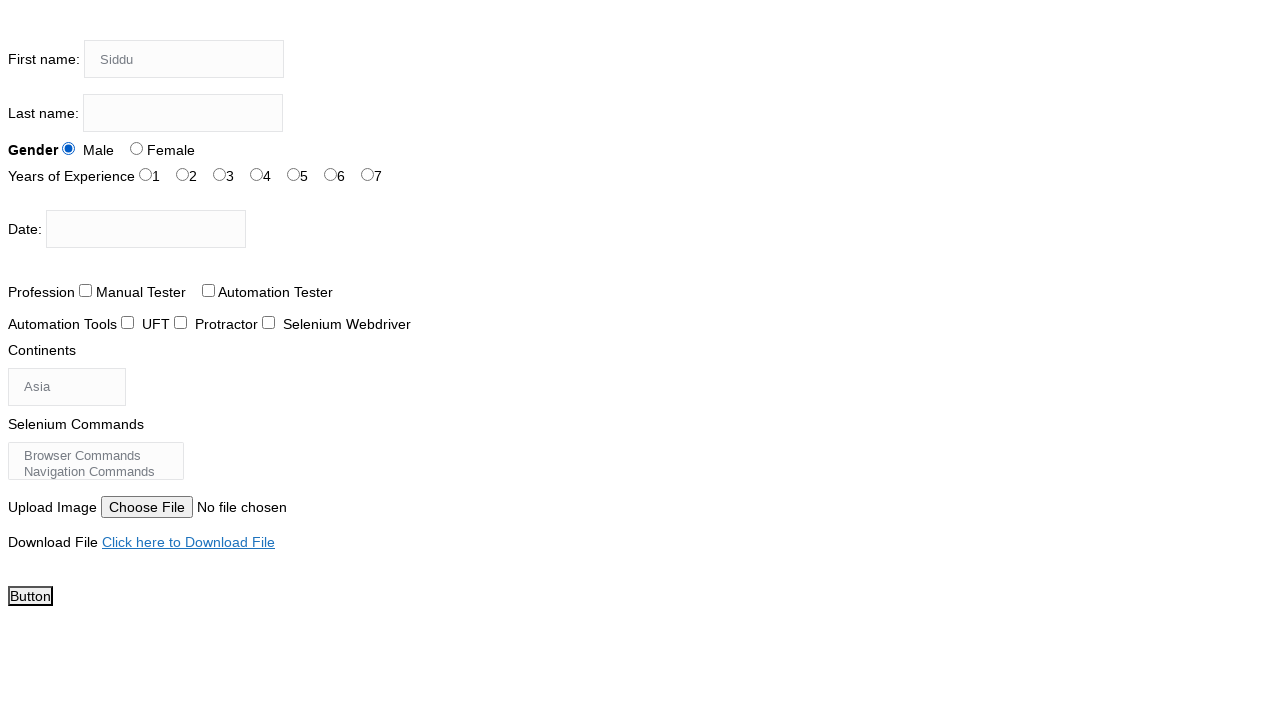

Checked checkbox for tool-2 at (268, 322) on #tool-2
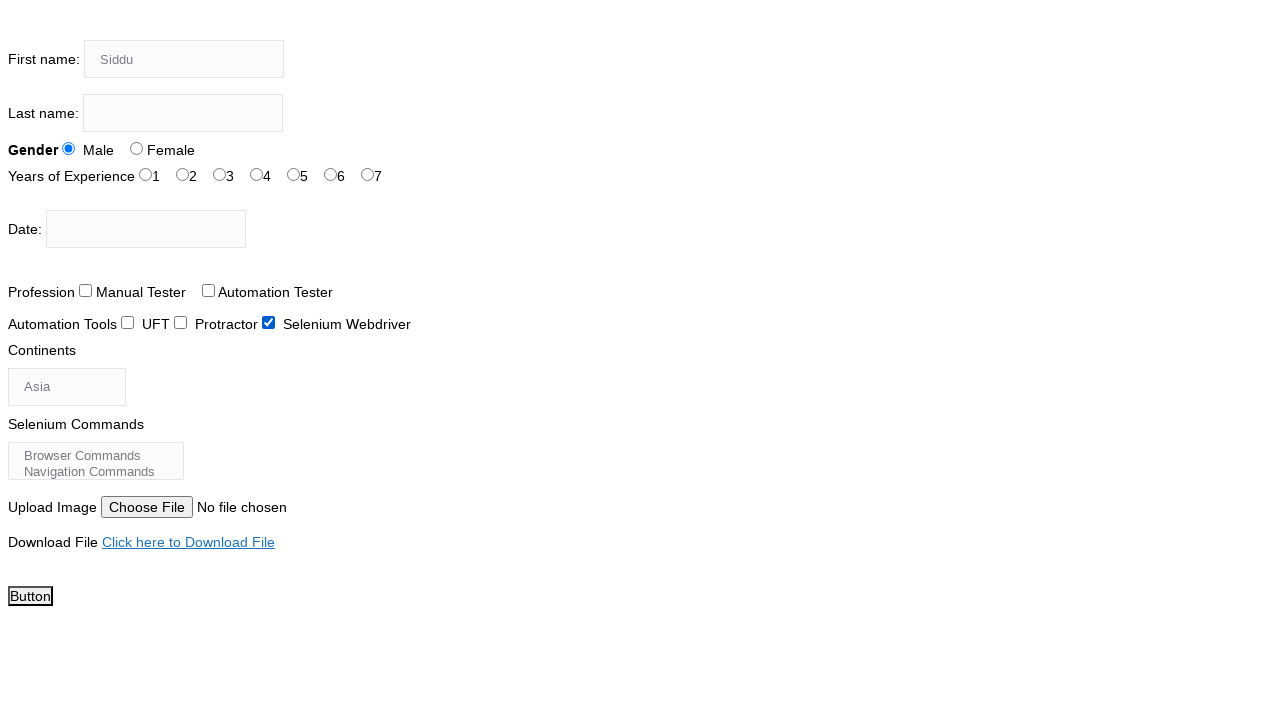

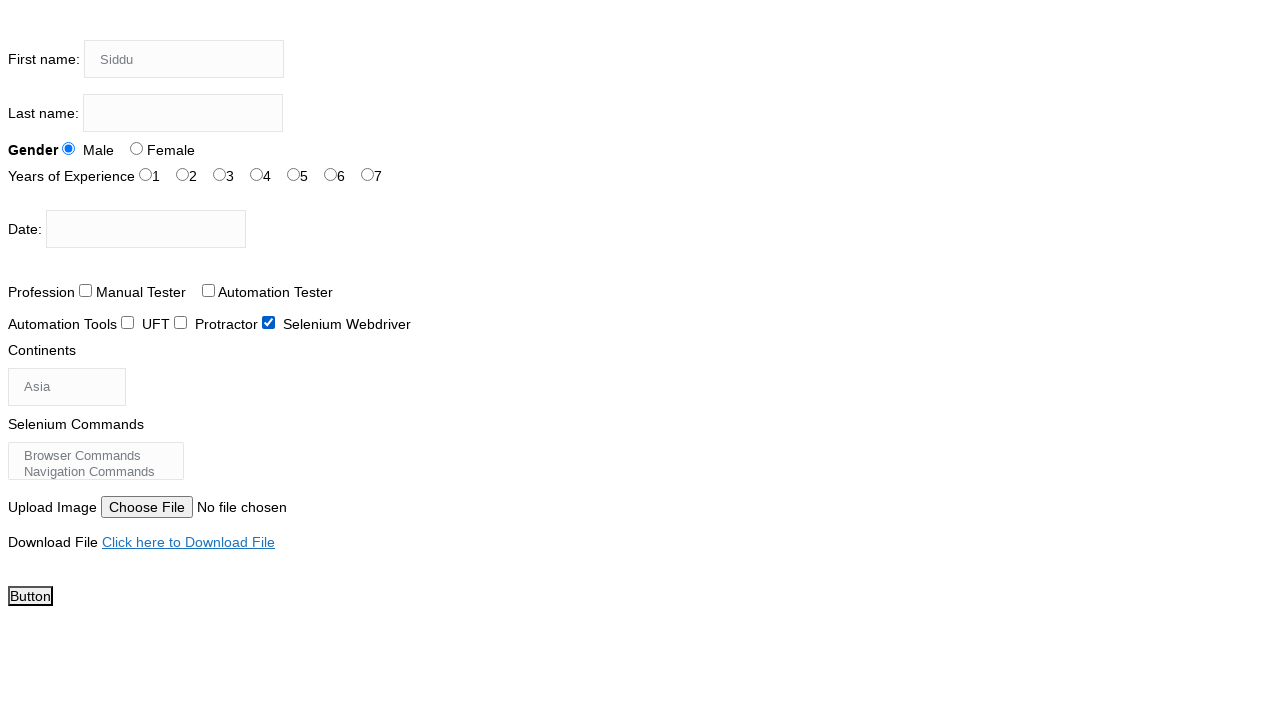